Tests page scrolling functionality by scrolling to the bottom of the Pepperfry homepage

Starting URL: https://www.pepperfry.com/

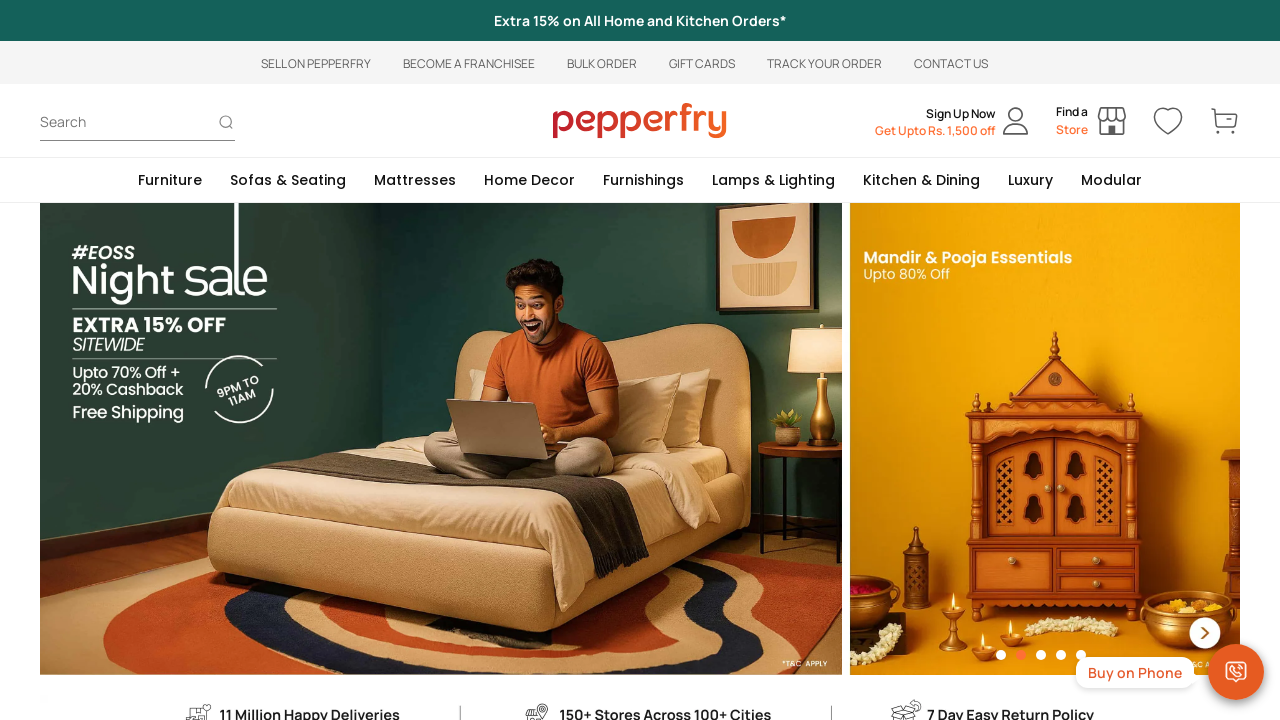

Scrolled to the bottom of the Pepperfry homepage
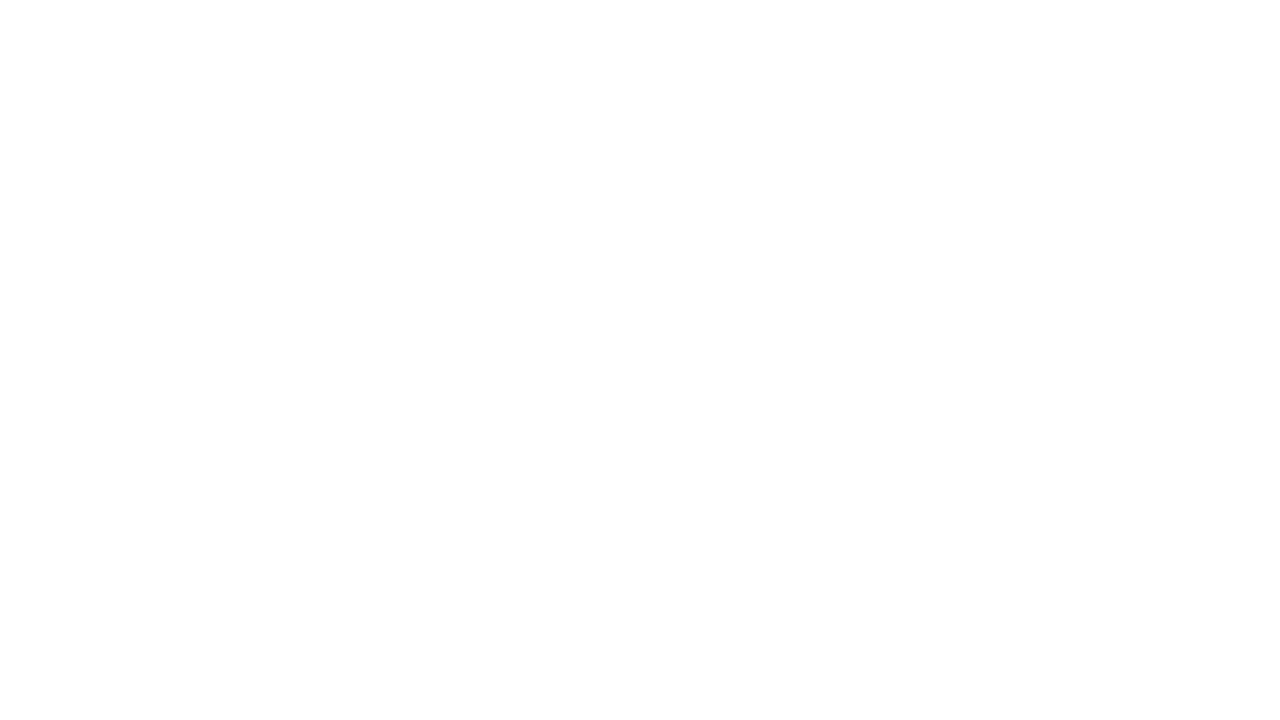

Waited 1 second for lazy-loaded content to load
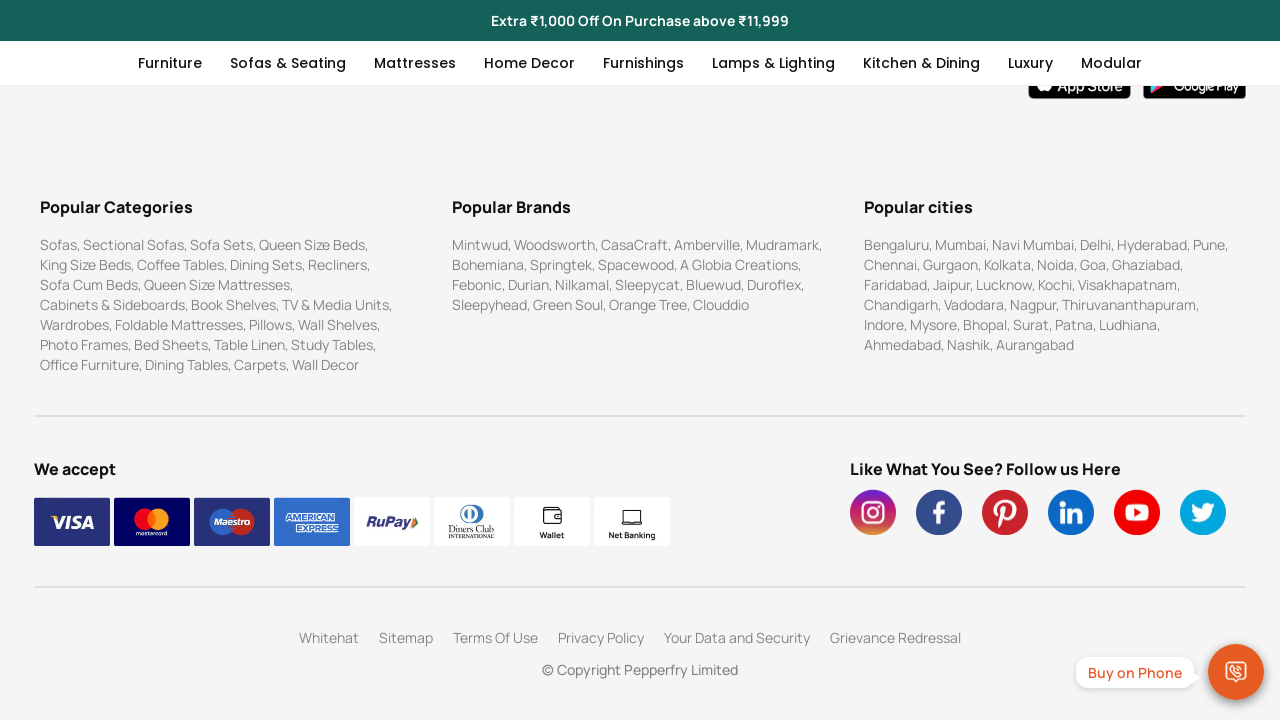

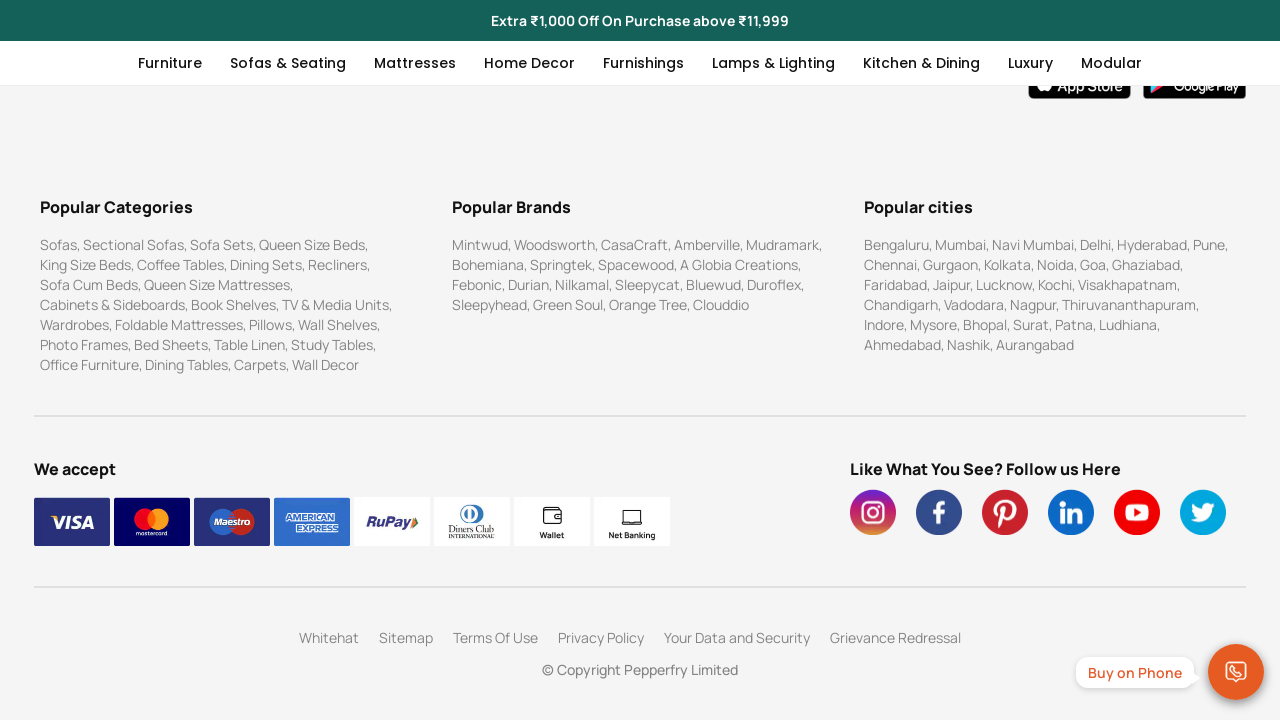